Tests the Singapore Airlines flight booking page by selecting a cabin class option from a dropdown, specifically choosing Premium Economy class

Starting URL: https://www.singaporeair.com/en_UK/in/home#/book/bookflight

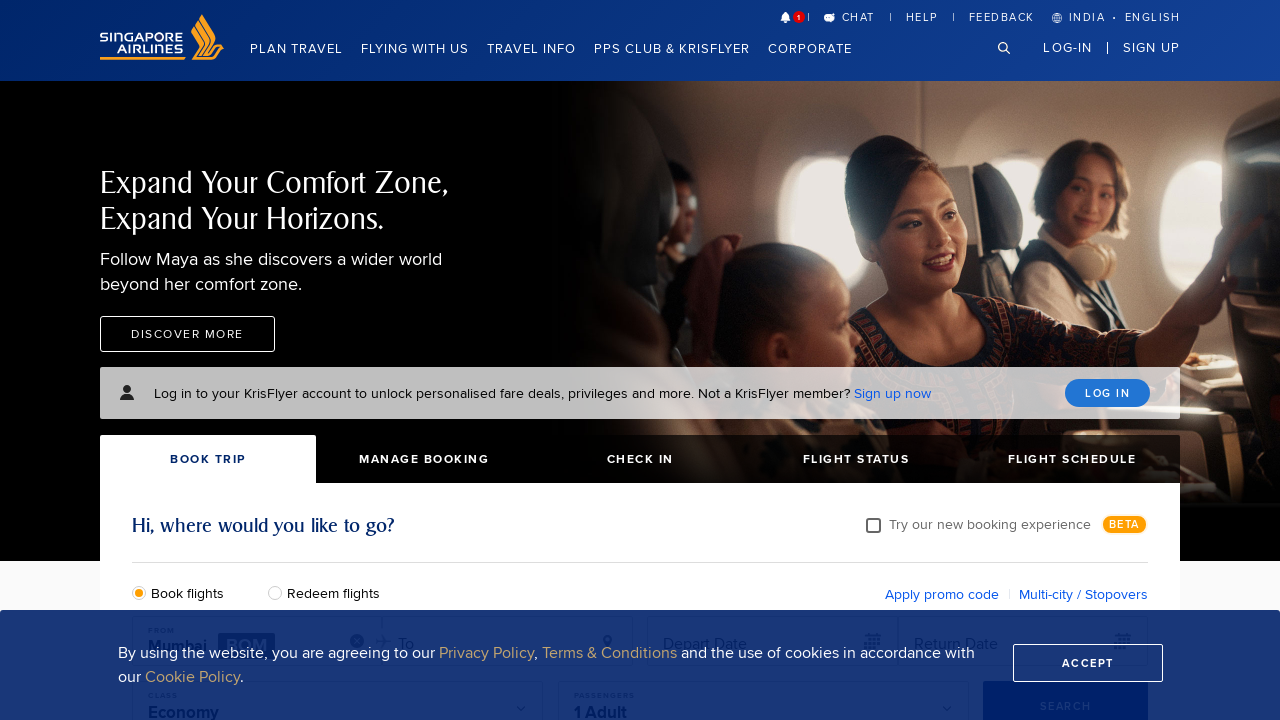

Waited for Singapore Airlines flight booking page to load
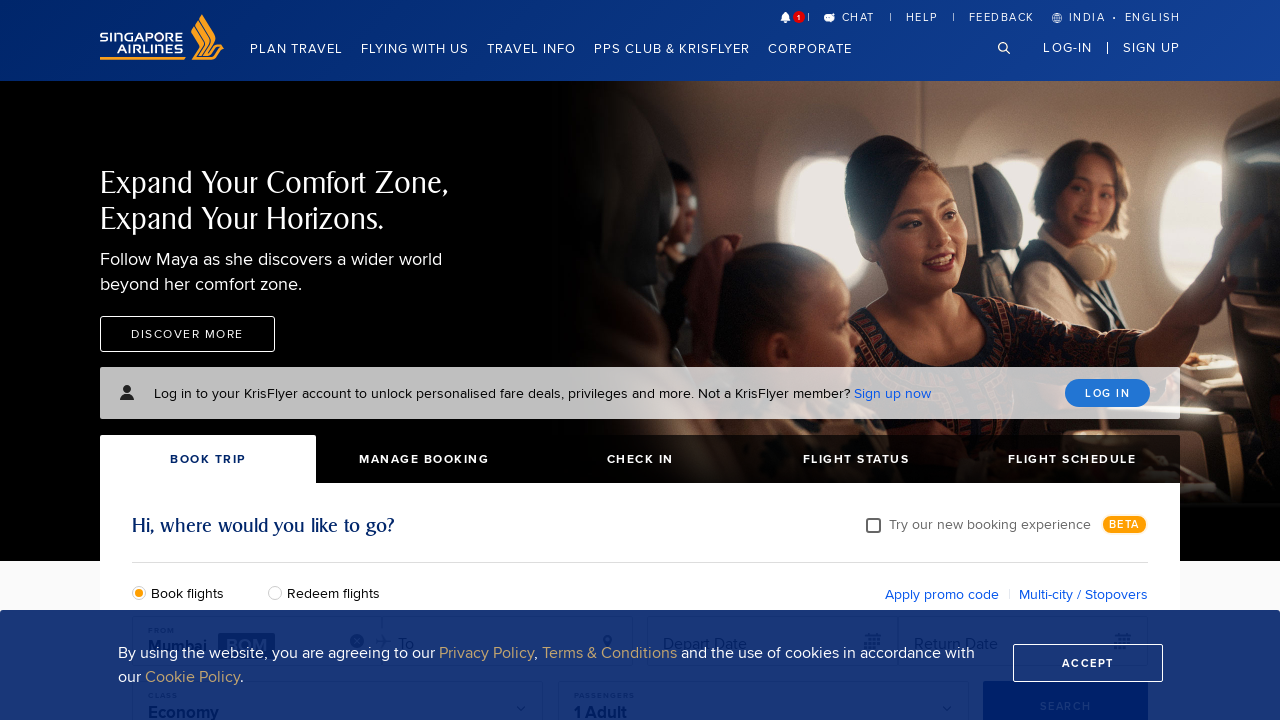

Clicked on cabin class dropdown at (338, 360) on xpath=//div[@class='input_wrapper']/following::input[contains(@name,'cabinClass'
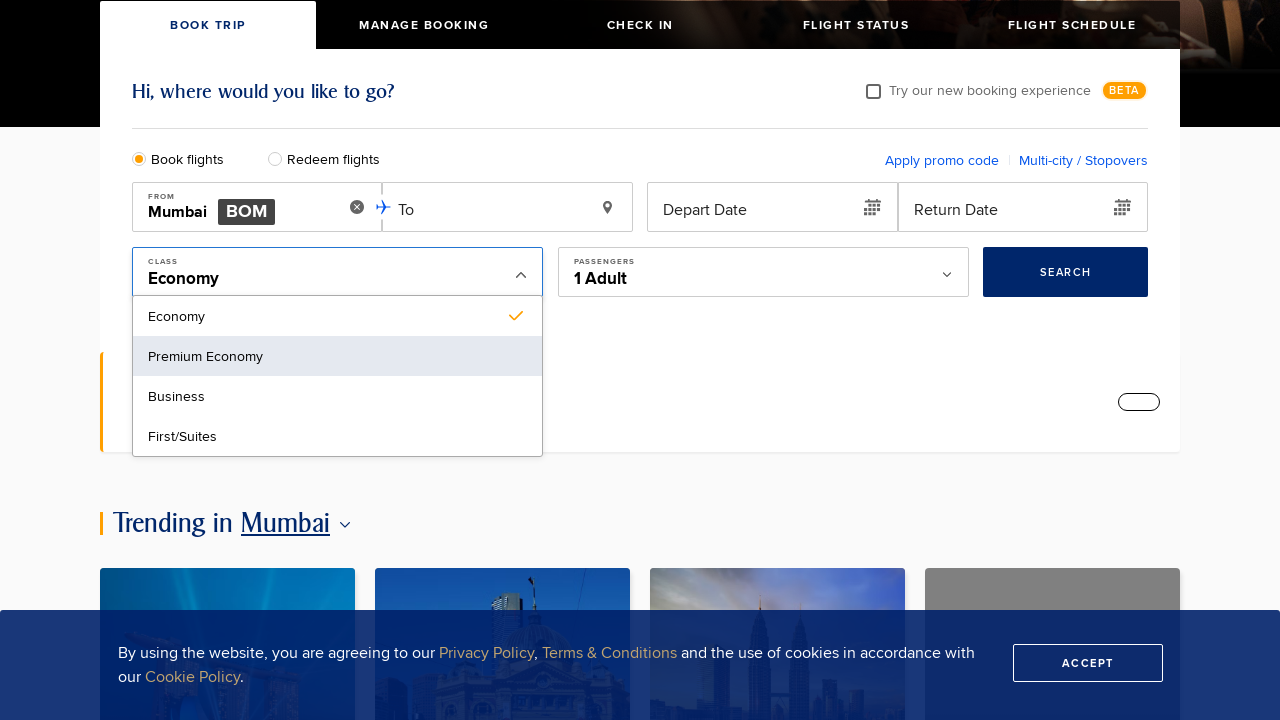

Selected Premium Economy class option at (206, 356) on xpath=//span[.='Premium Economy']
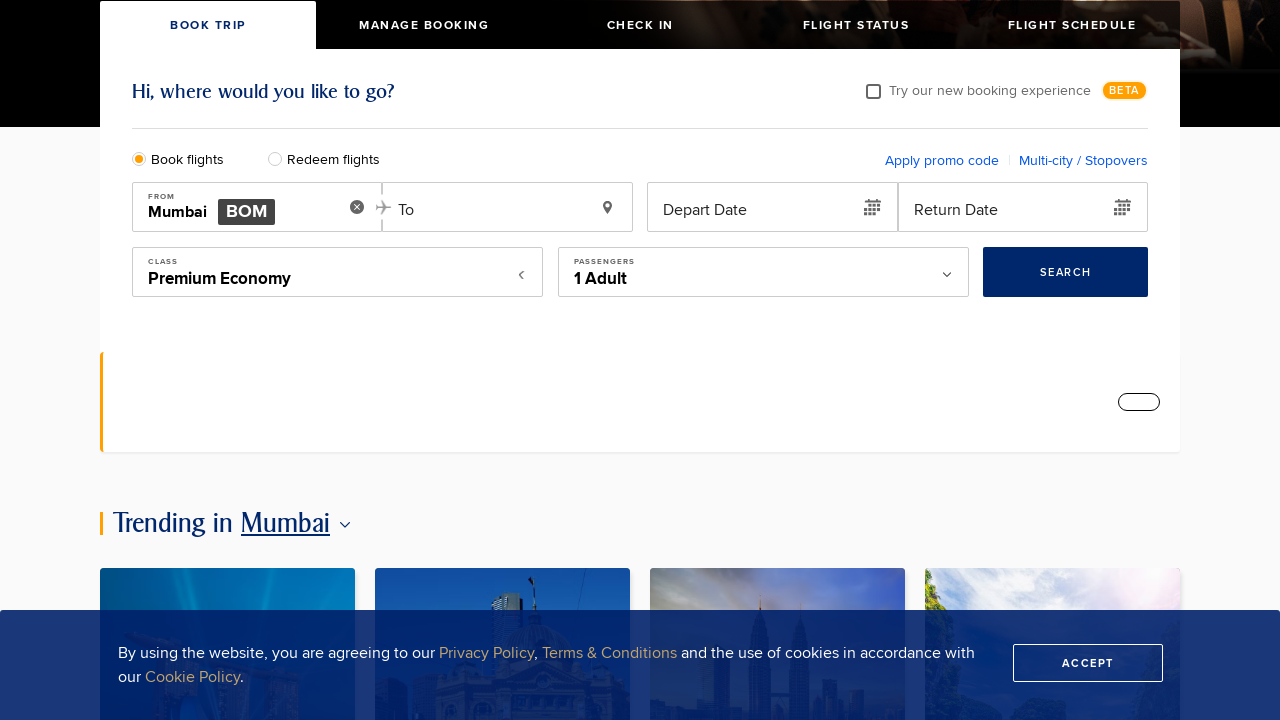

Waited for Premium Economy selection to be applied
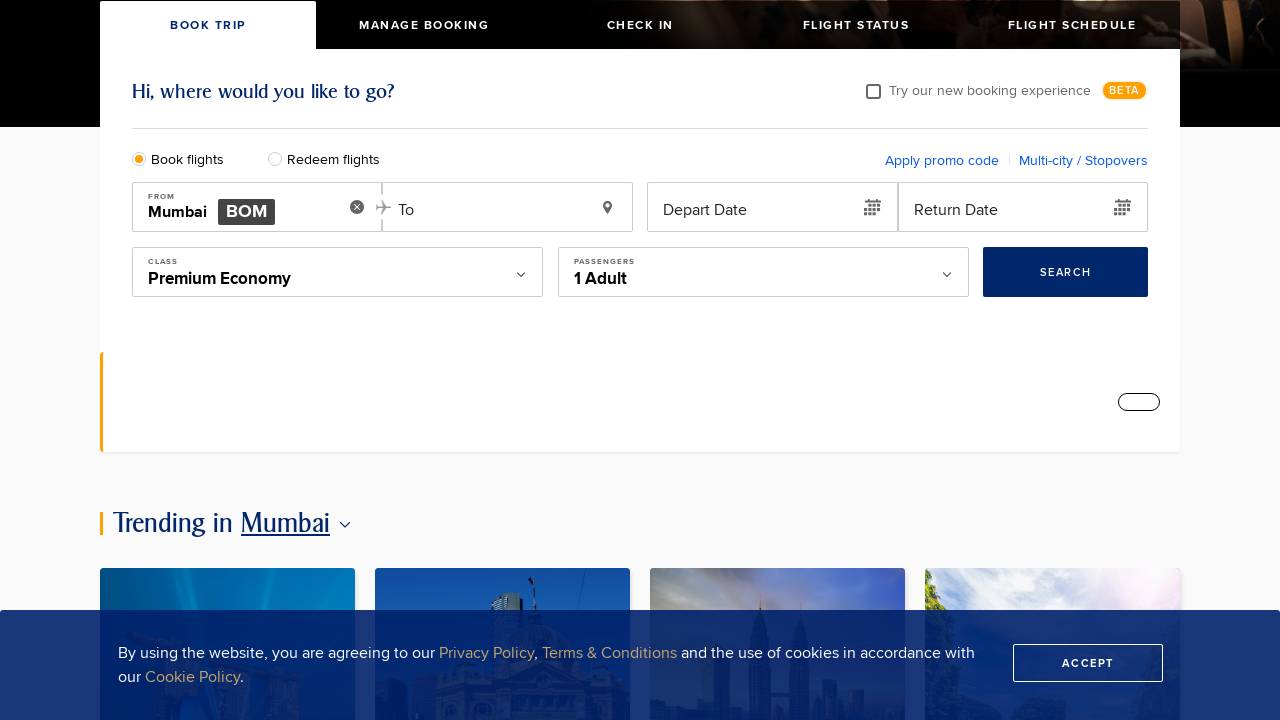

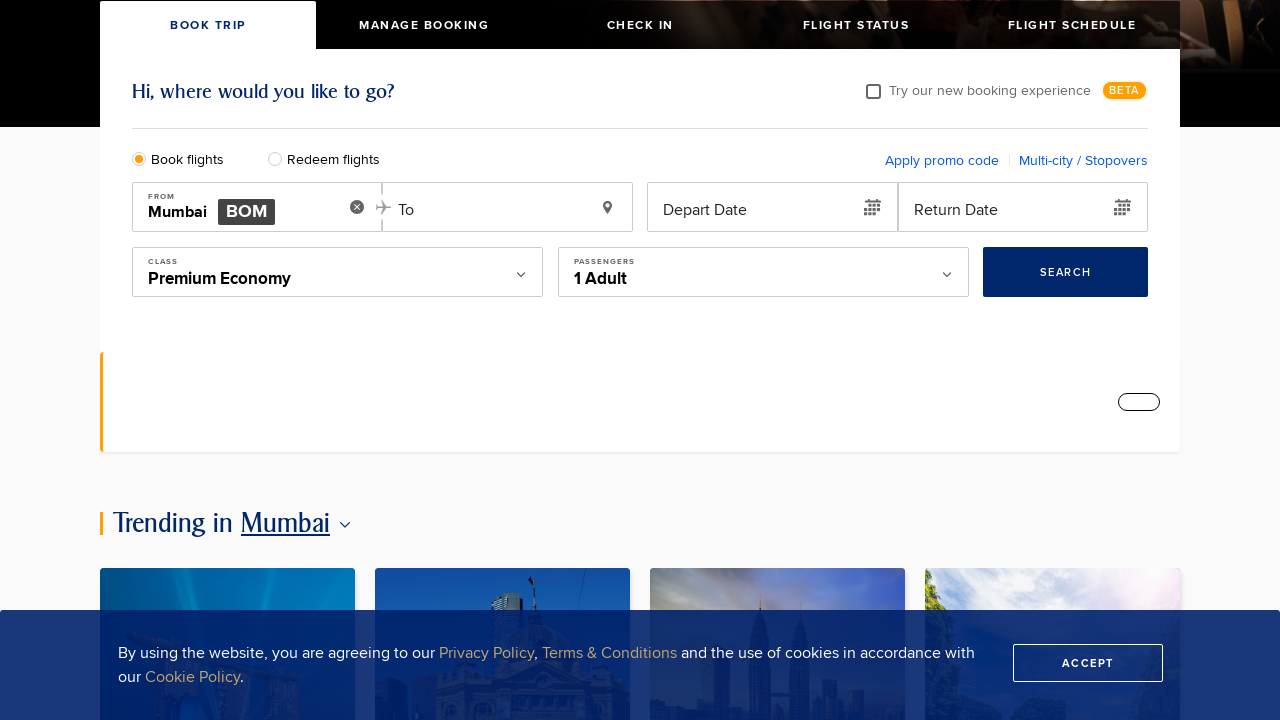